Tests that edits are saved when the input field loses focus (blur event).

Starting URL: https://demo.playwright.dev/todomvc

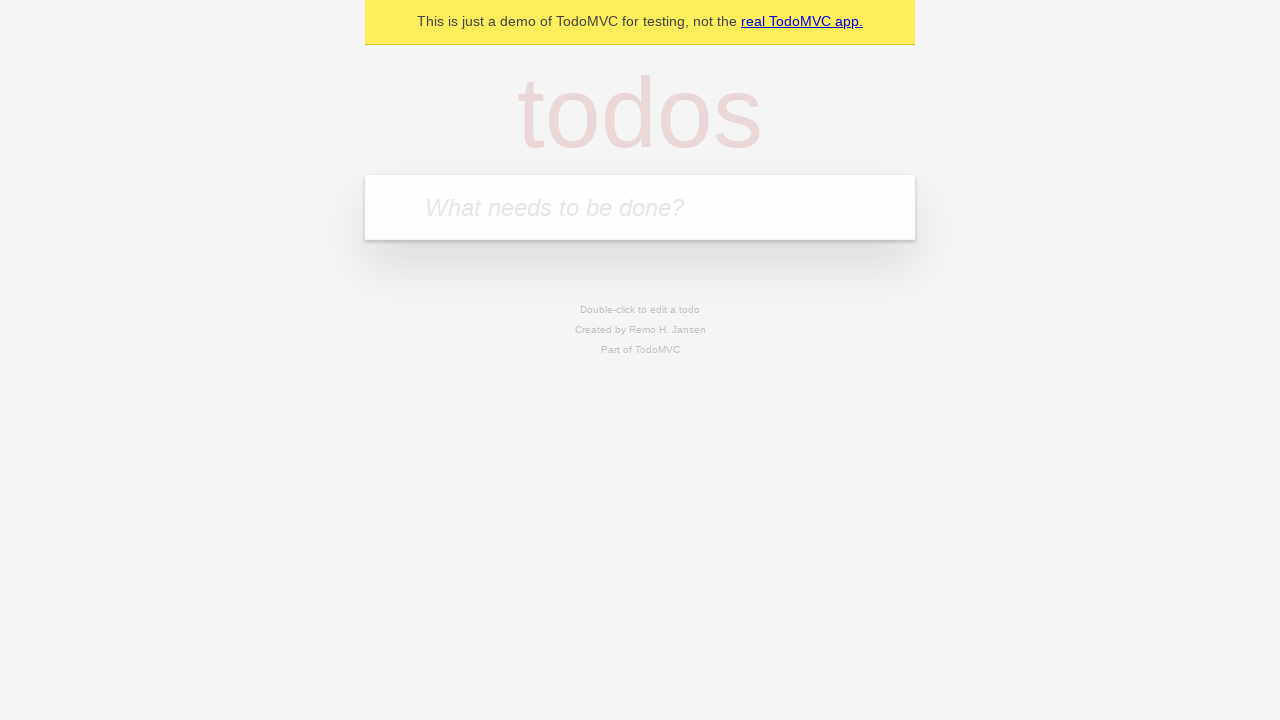

Filled new todo input with 'buy some cheese' on .new-todo
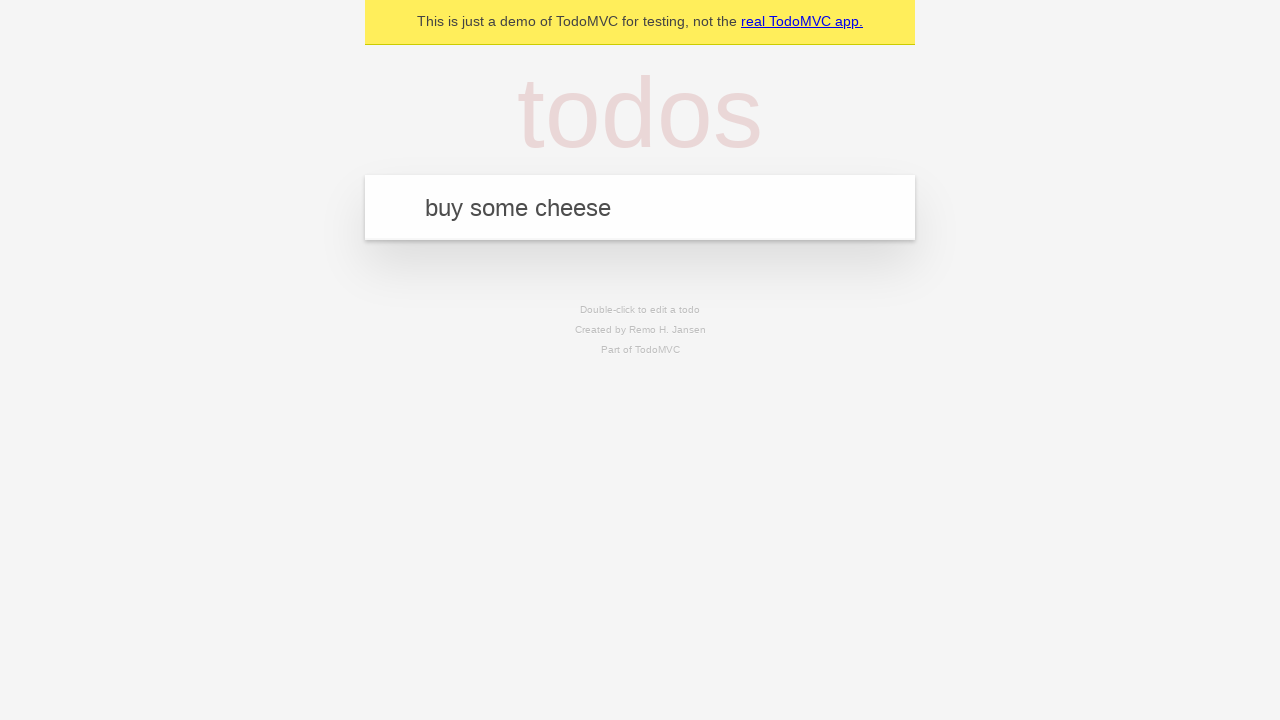

Pressed Enter to create first todo on .new-todo
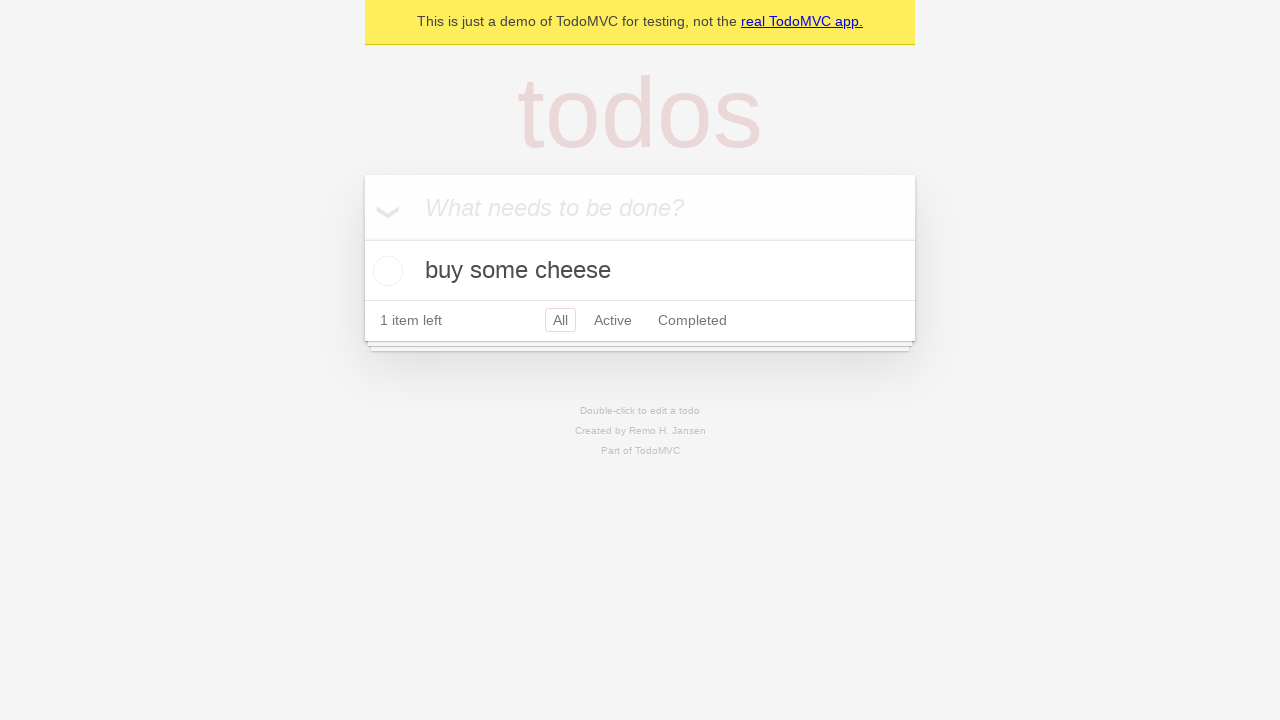

Filled new todo input with 'feed the cat' on .new-todo
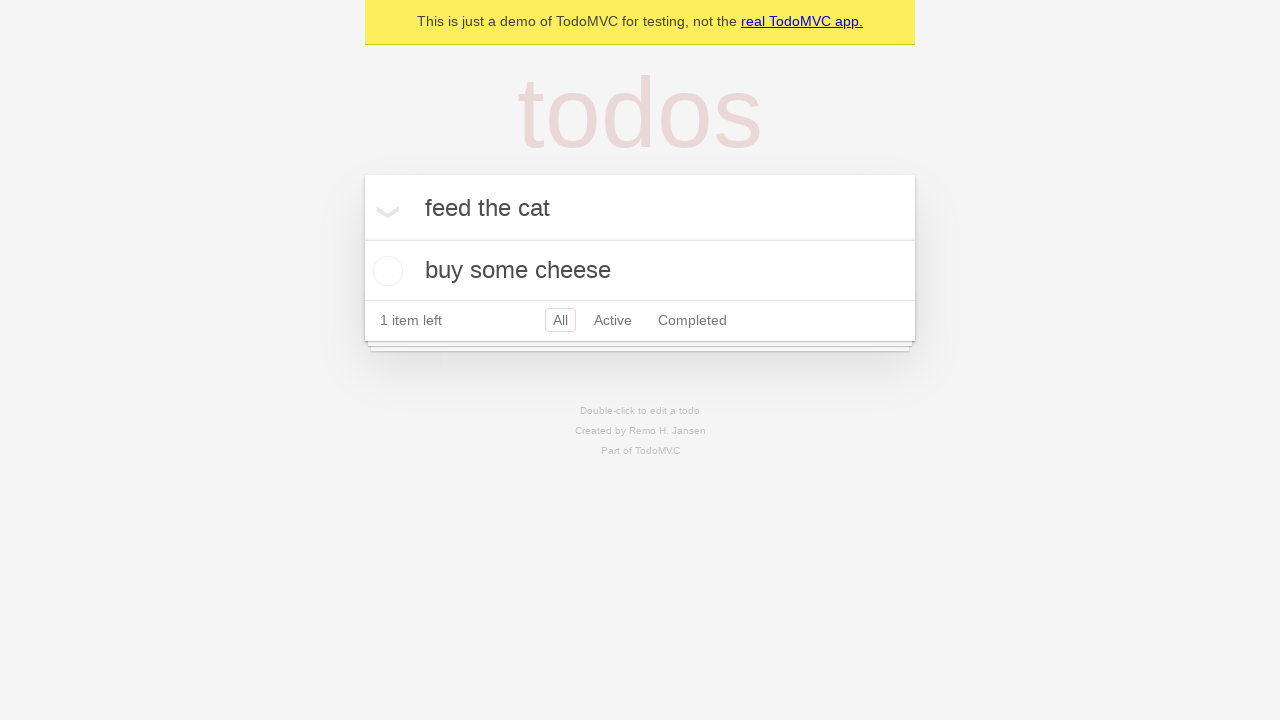

Pressed Enter to create second todo on .new-todo
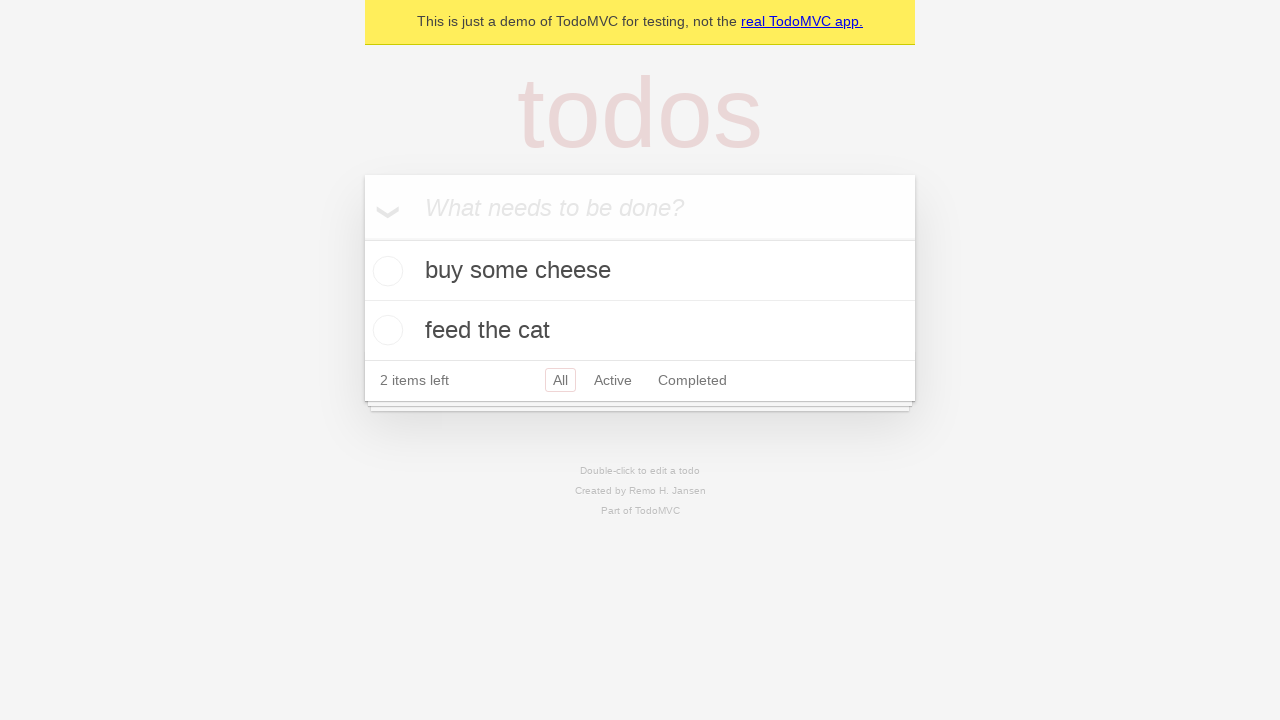

Filled new todo input with 'book a doctors appointment' on .new-todo
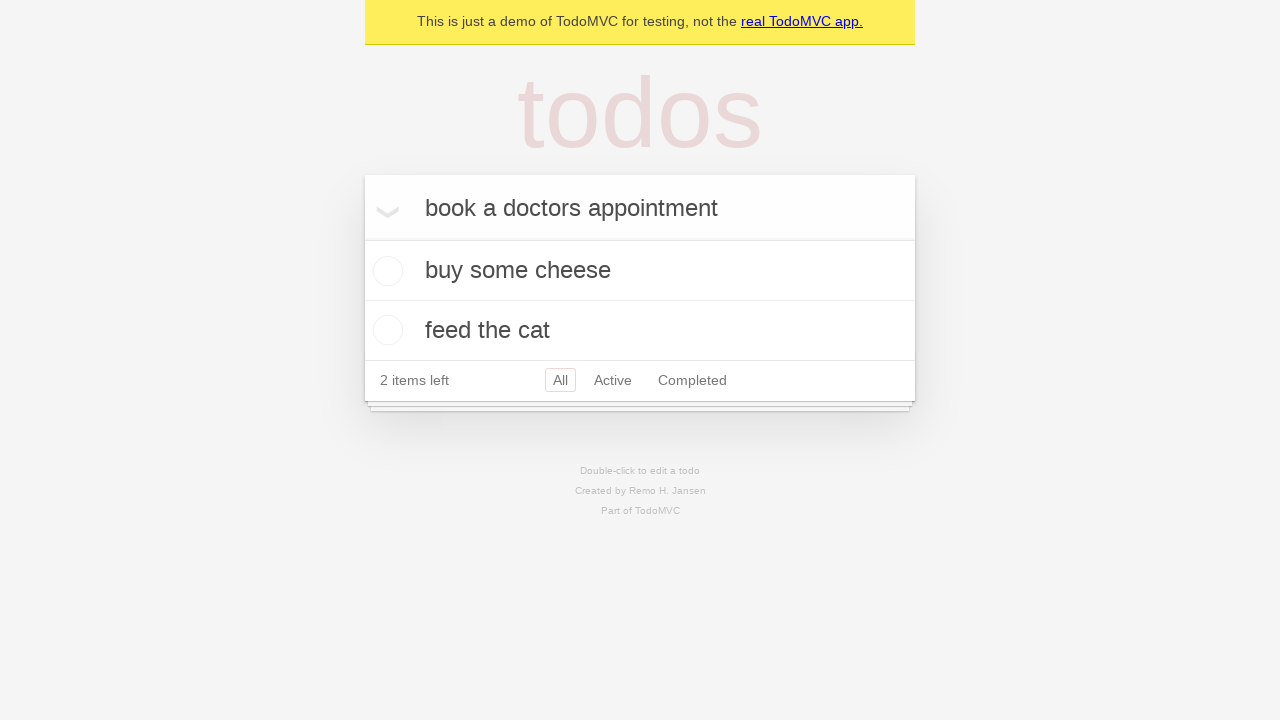

Pressed Enter to create third todo on .new-todo
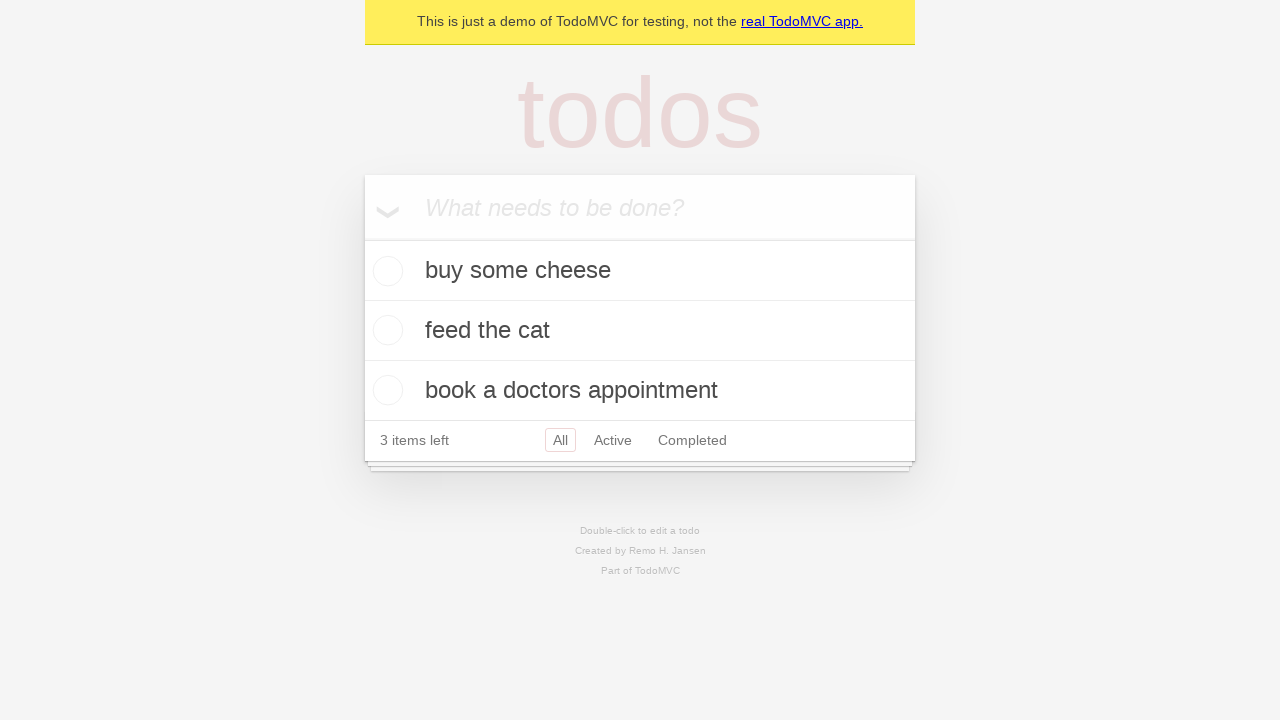

Waited for all three todos to appear in the list
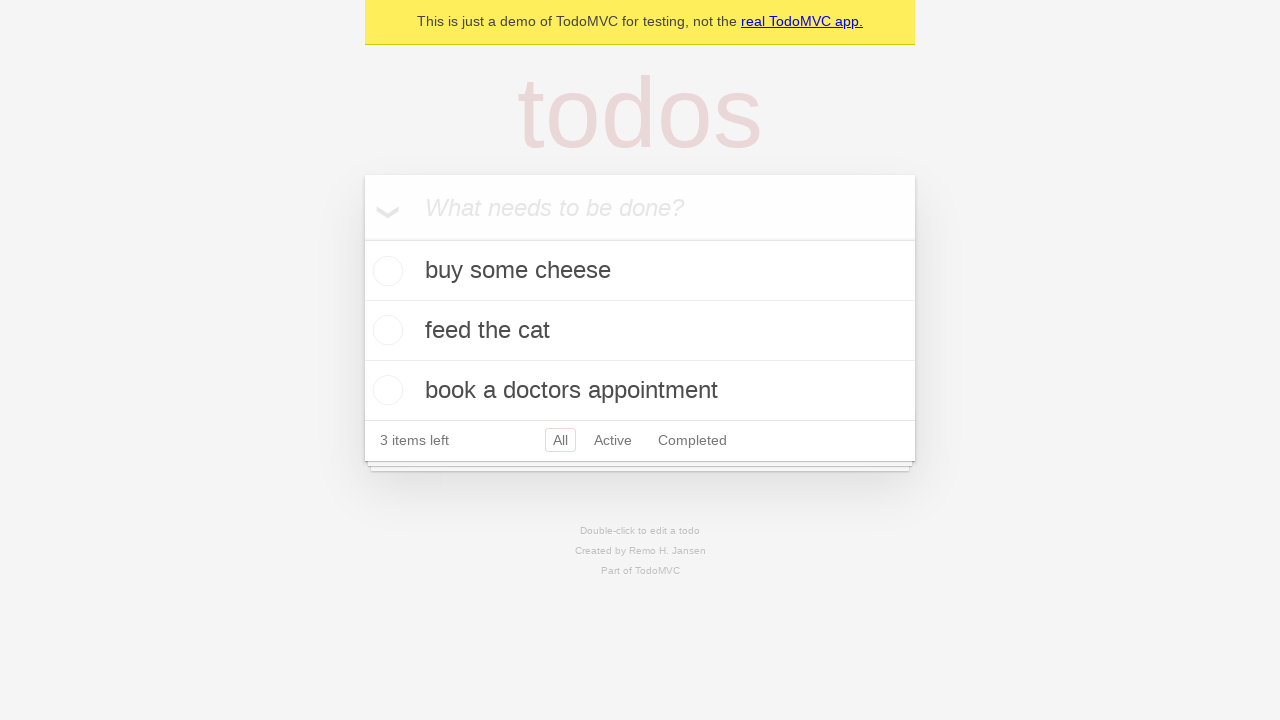

Double-clicked second todo to enter edit mode at (640, 331) on .todo-list li >> nth=1
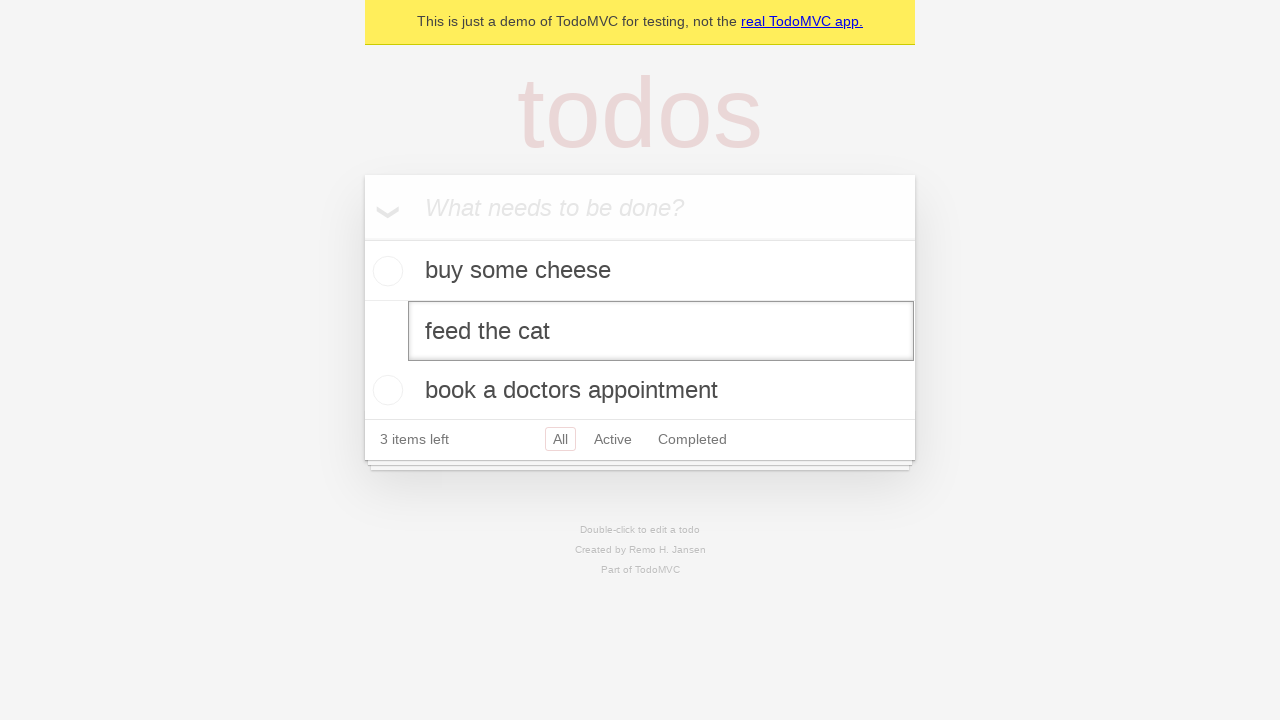

Changed second todo text to 'buy some sausages' on .todo-list li >> nth=1 >> .edit
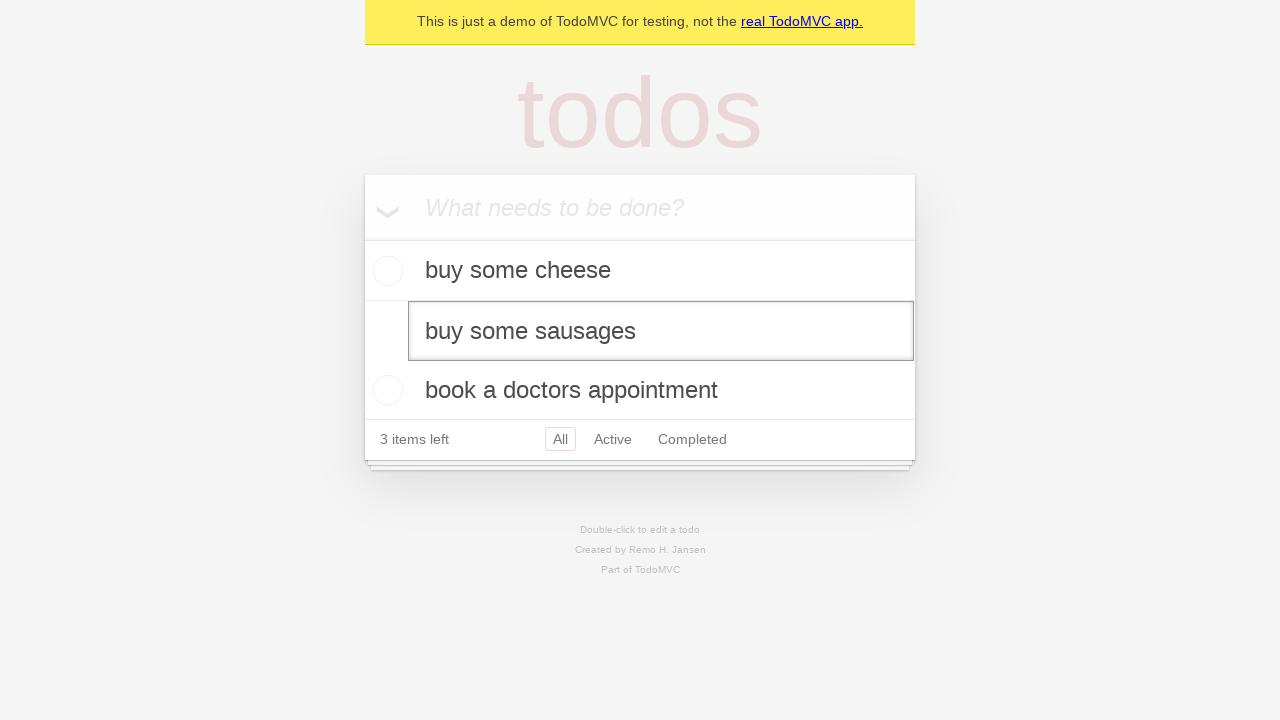

Triggered blur event on edit field to save changes
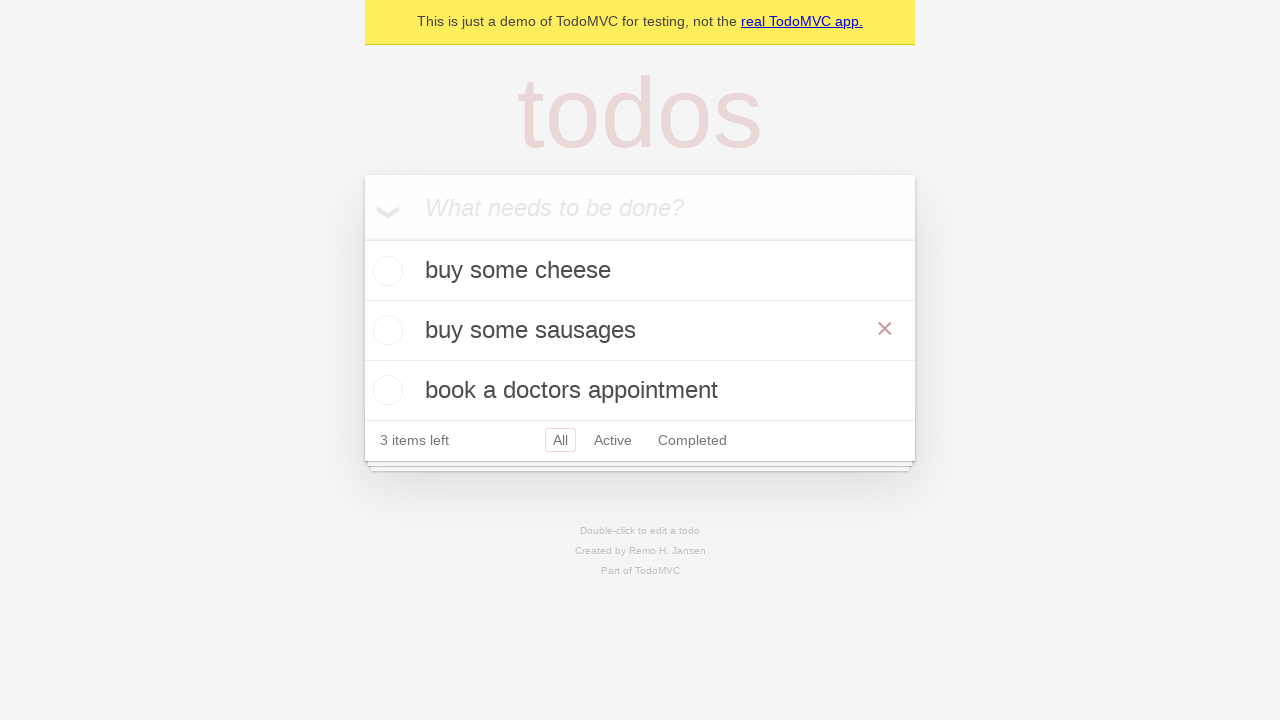

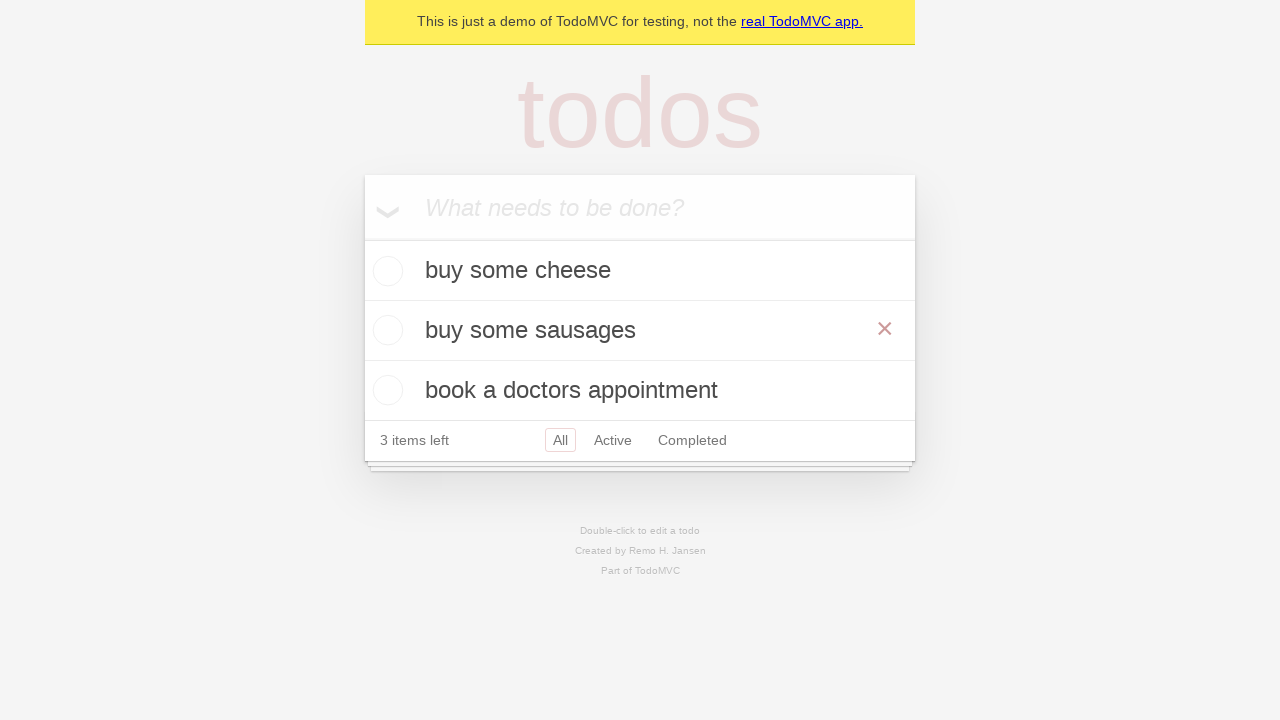